Navigates to Sauce Labs guinea-pig test page multiple times and retrieves the page title, testing basic page navigation functionality.

Starting URL: https://saucelabs.com/test/guinea-pig

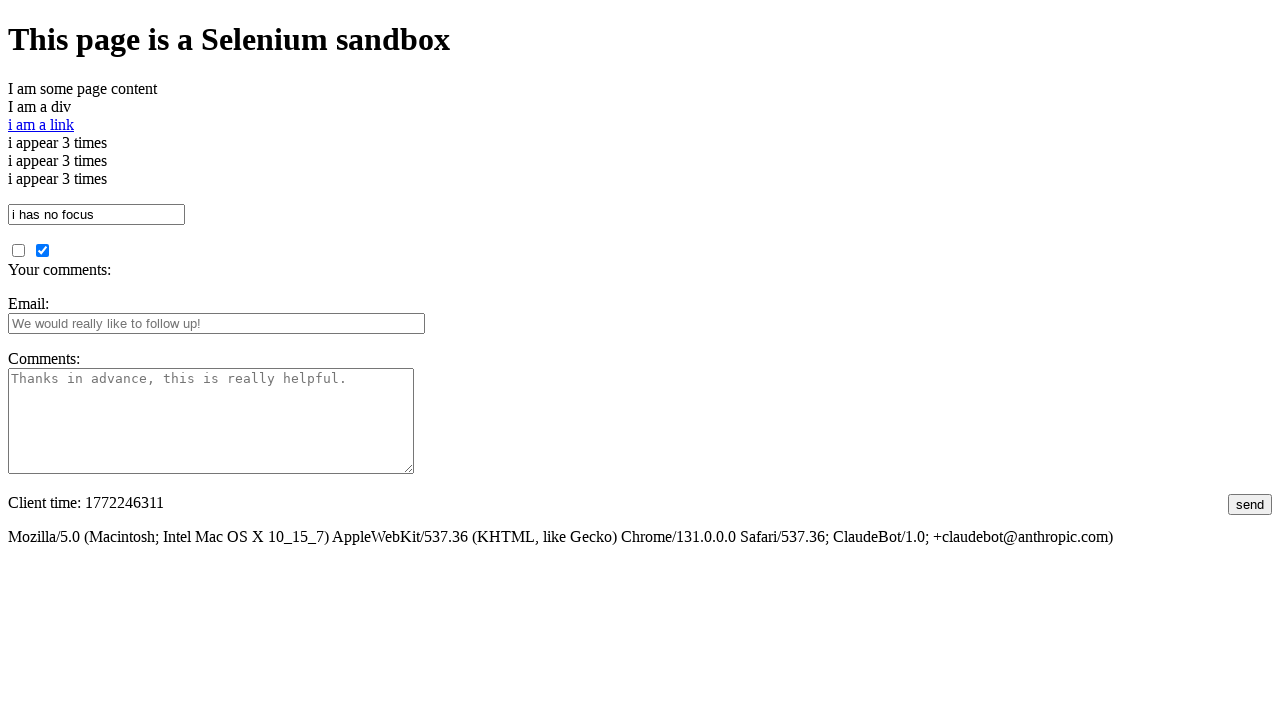

Navigated to Sauce Labs guinea-pig test page (1st navigation)
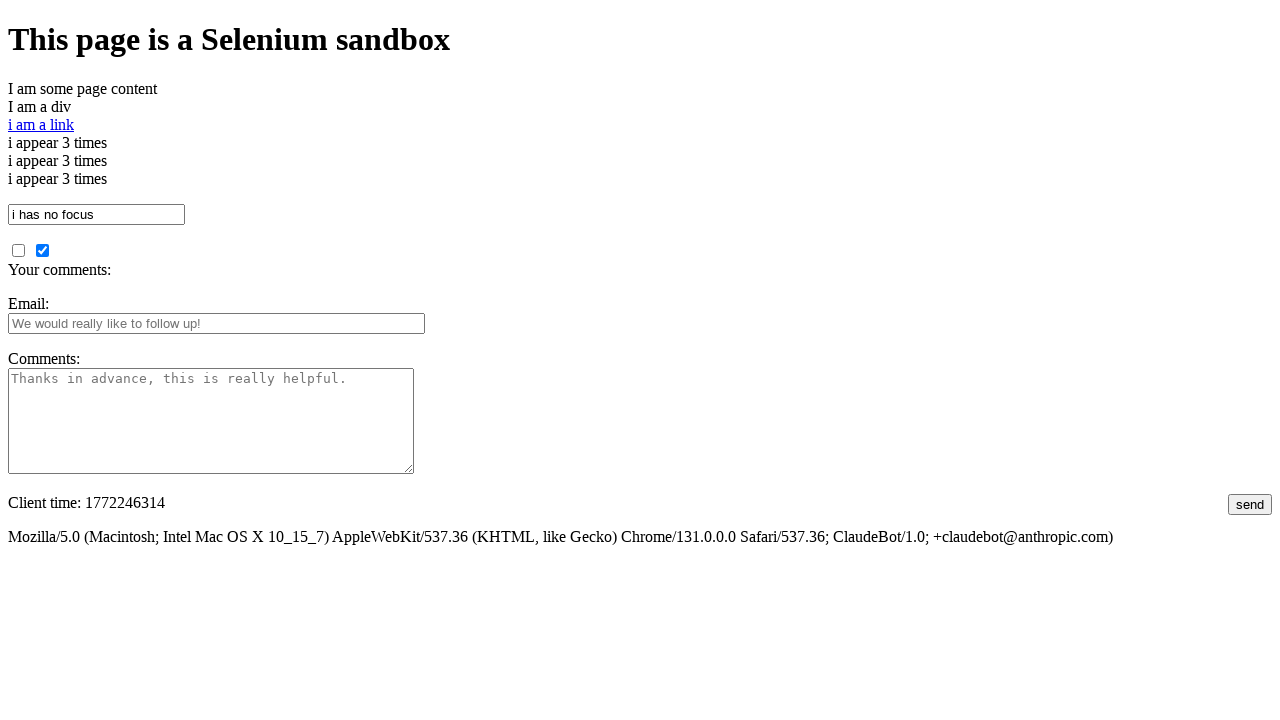

Navigated to Sauce Labs guinea-pig test page (2nd navigation)
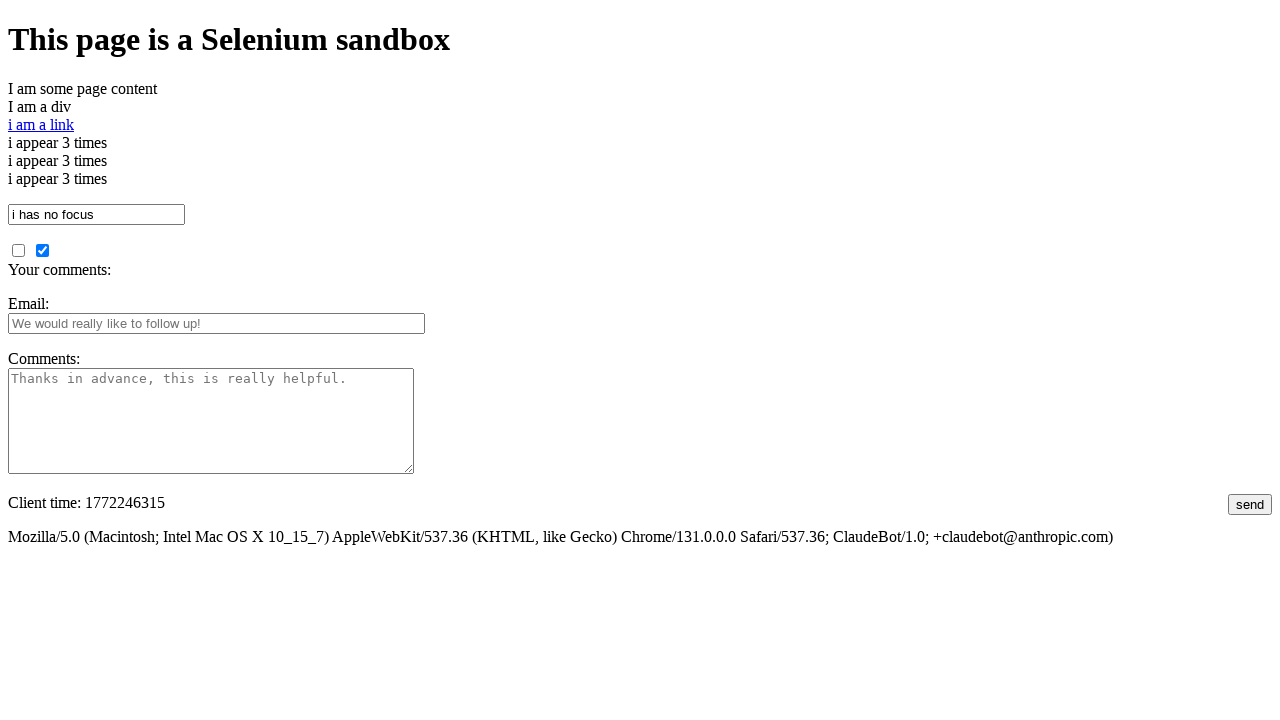

Navigated to Sauce Labs guinea-pig test page (3rd navigation)
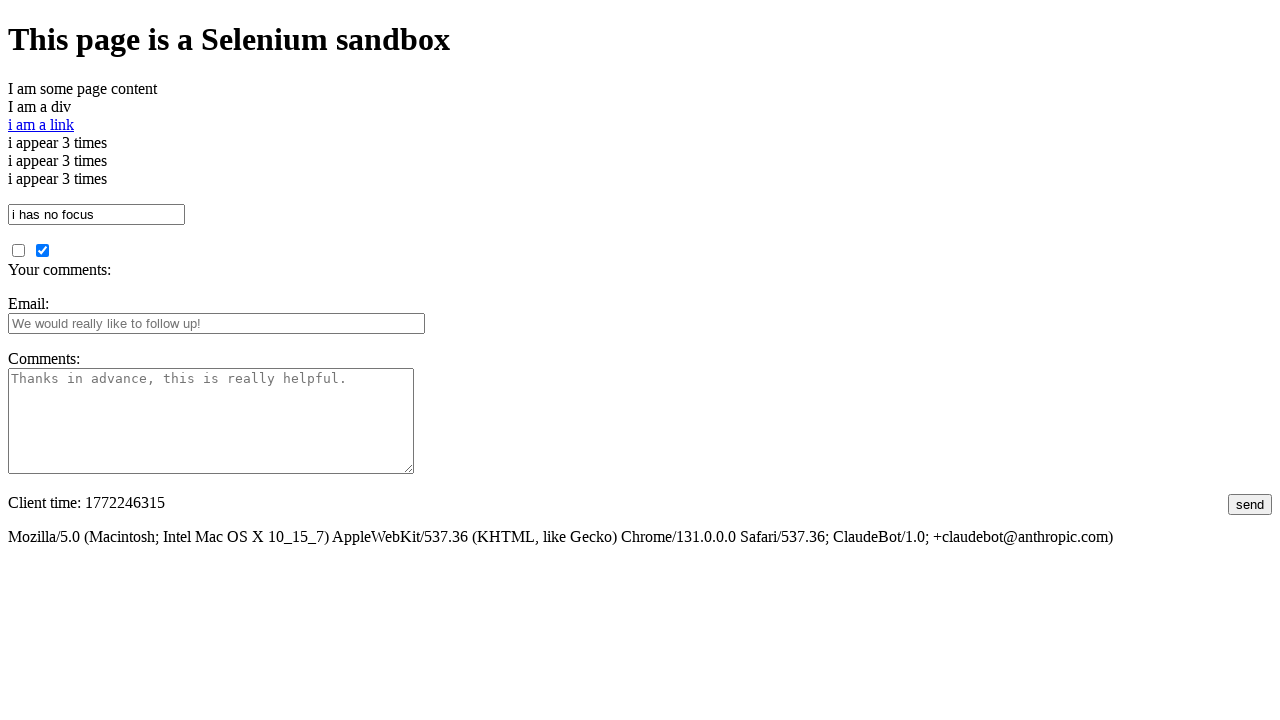

Navigated to Sauce Labs guinea-pig test page (4th navigation)
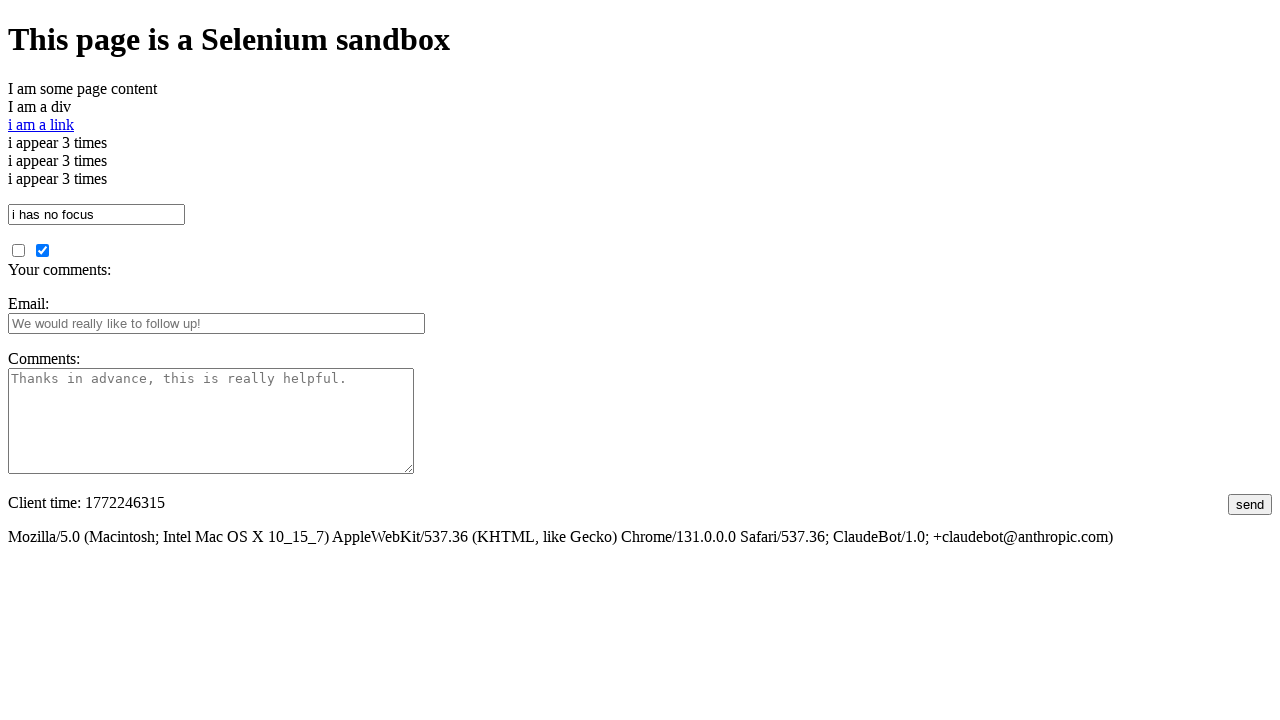

Navigated to Sauce Labs guinea-pig test page (5th navigation)
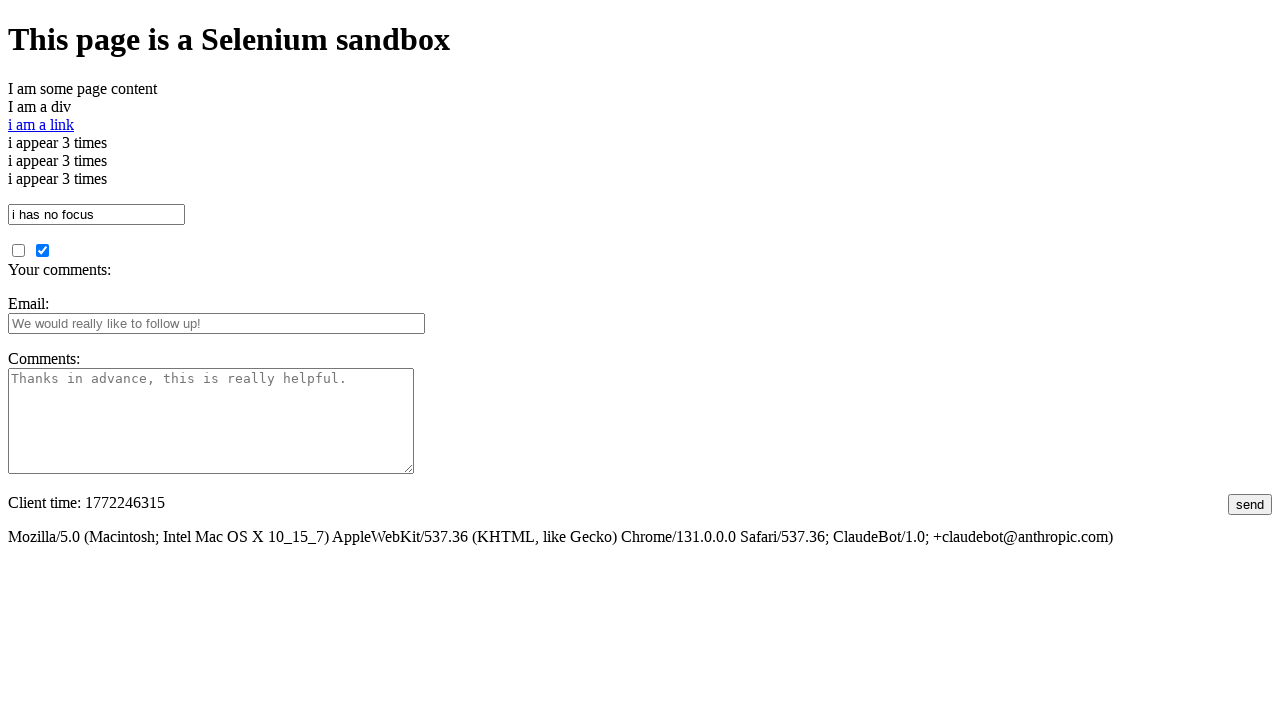

Navigated to Sauce Labs guinea-pig test page (6th navigation)
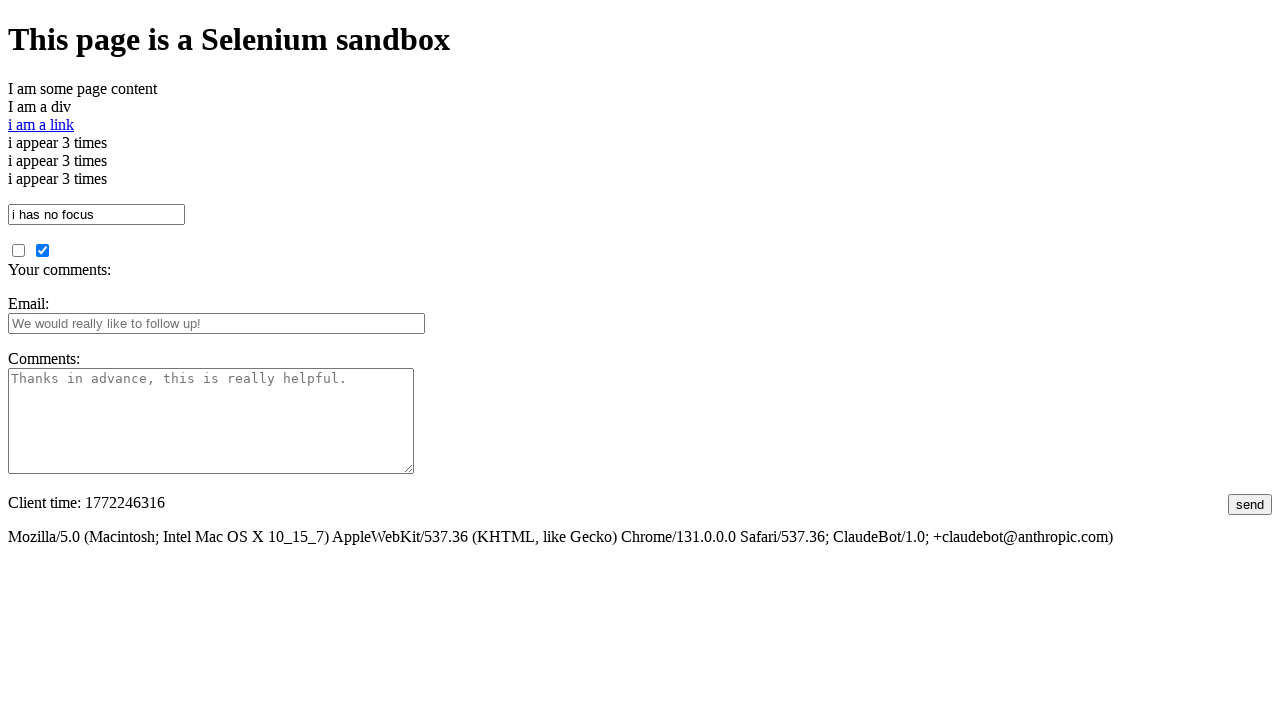

Navigated to Sauce Labs guinea-pig test page (7th navigation)
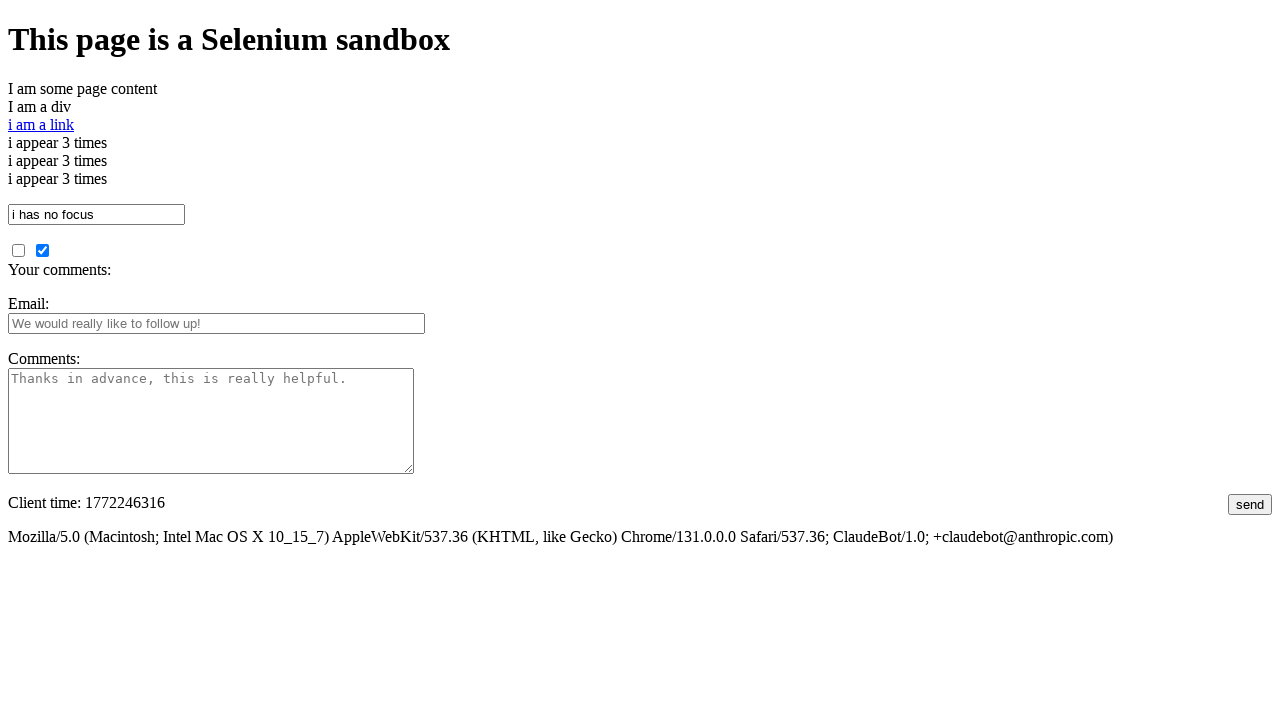

Navigated to Sauce Labs guinea-pig test page (8th navigation)
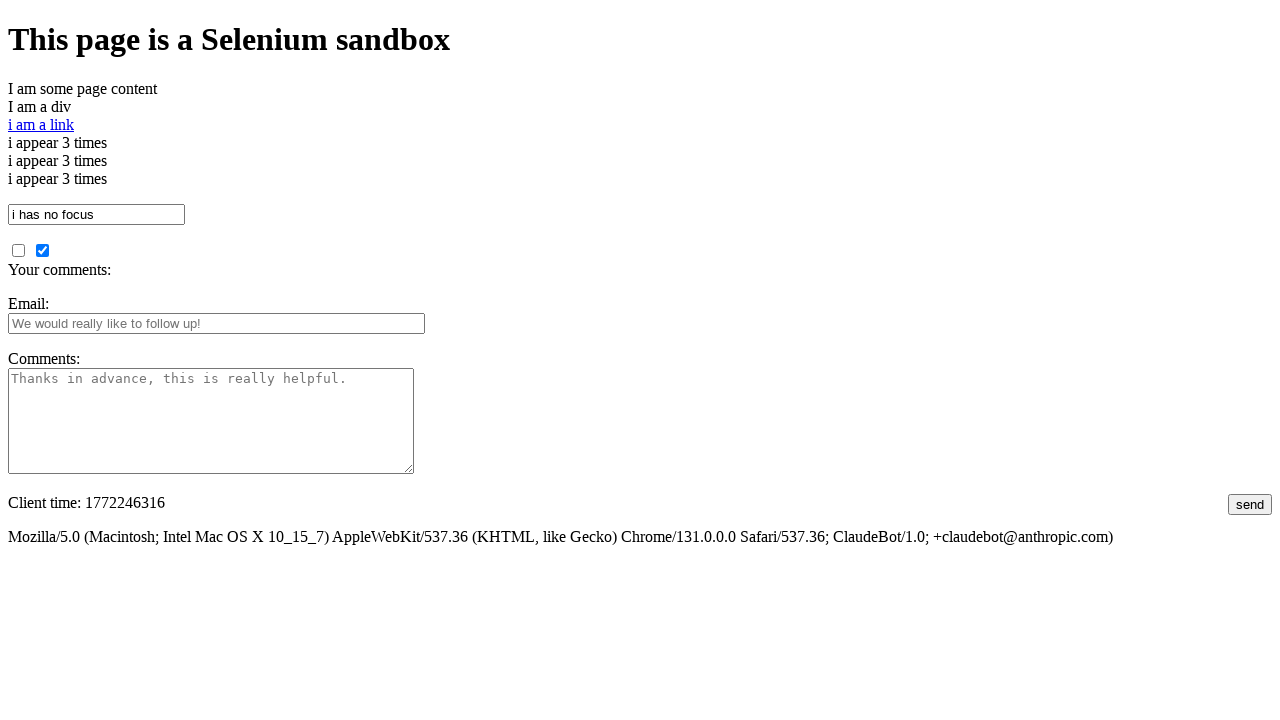

Navigated to Sauce Labs guinea-pig test page (9th navigation)
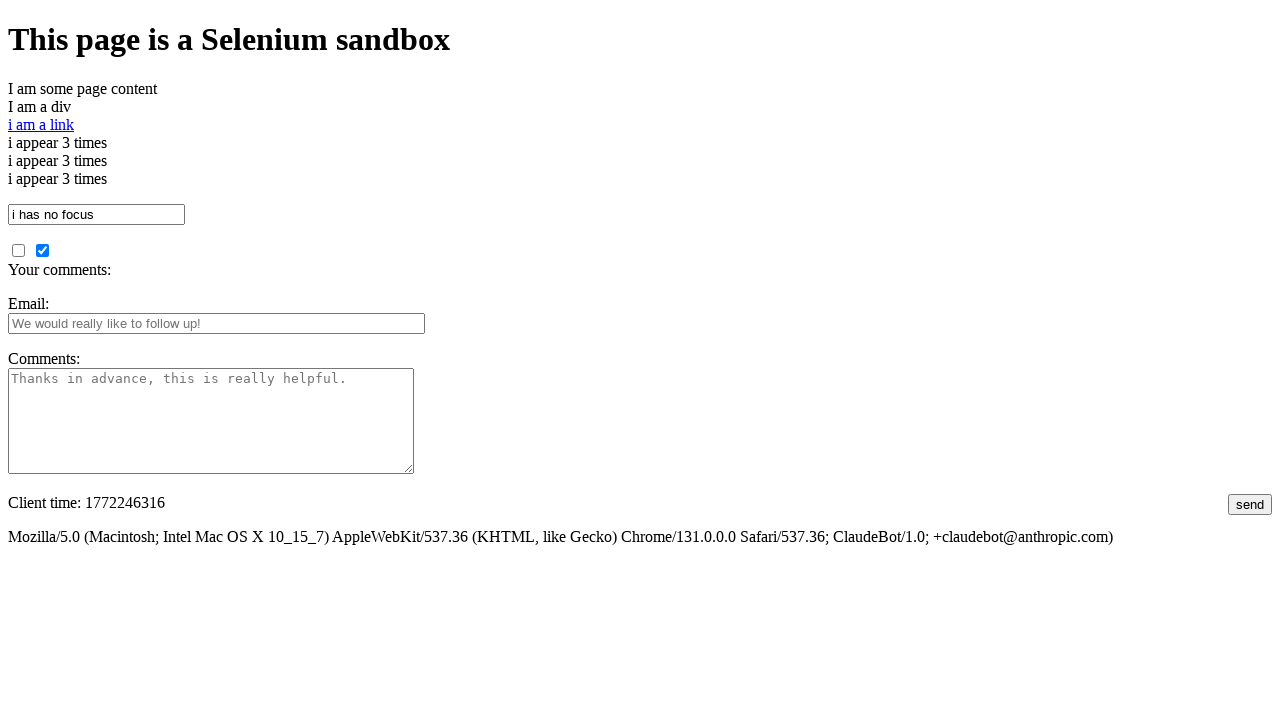

Verified page title is not empty
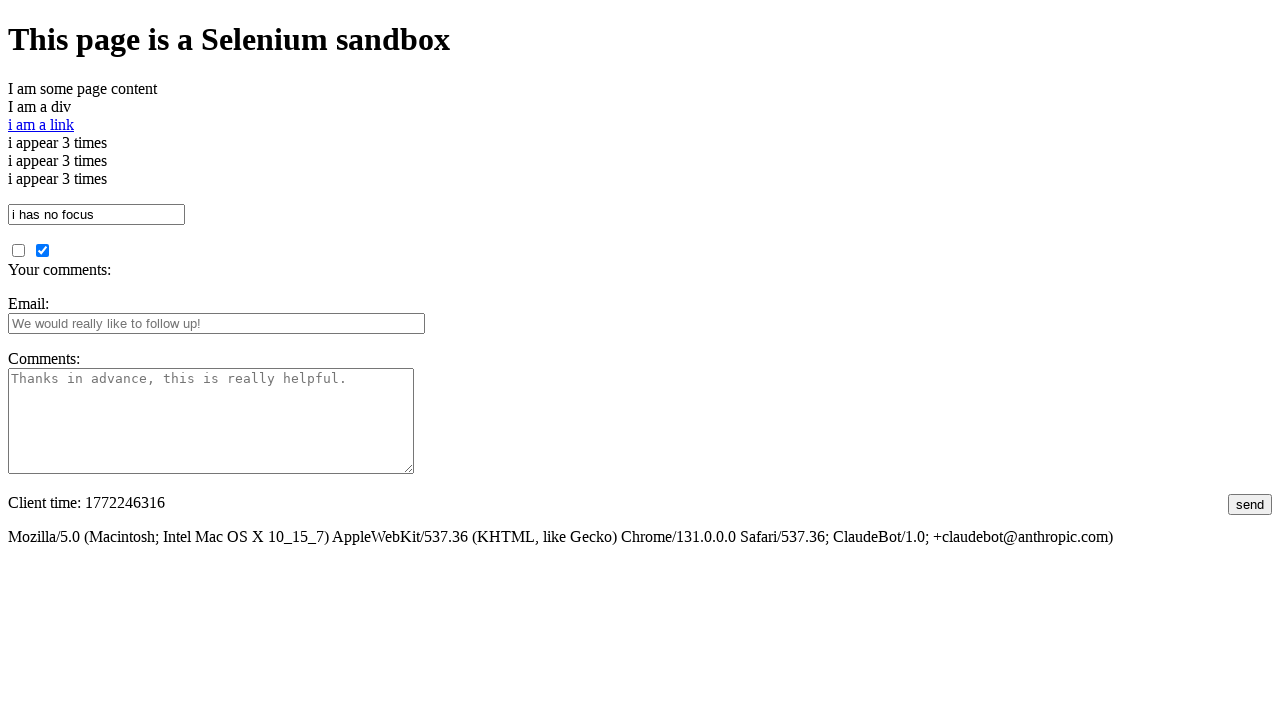

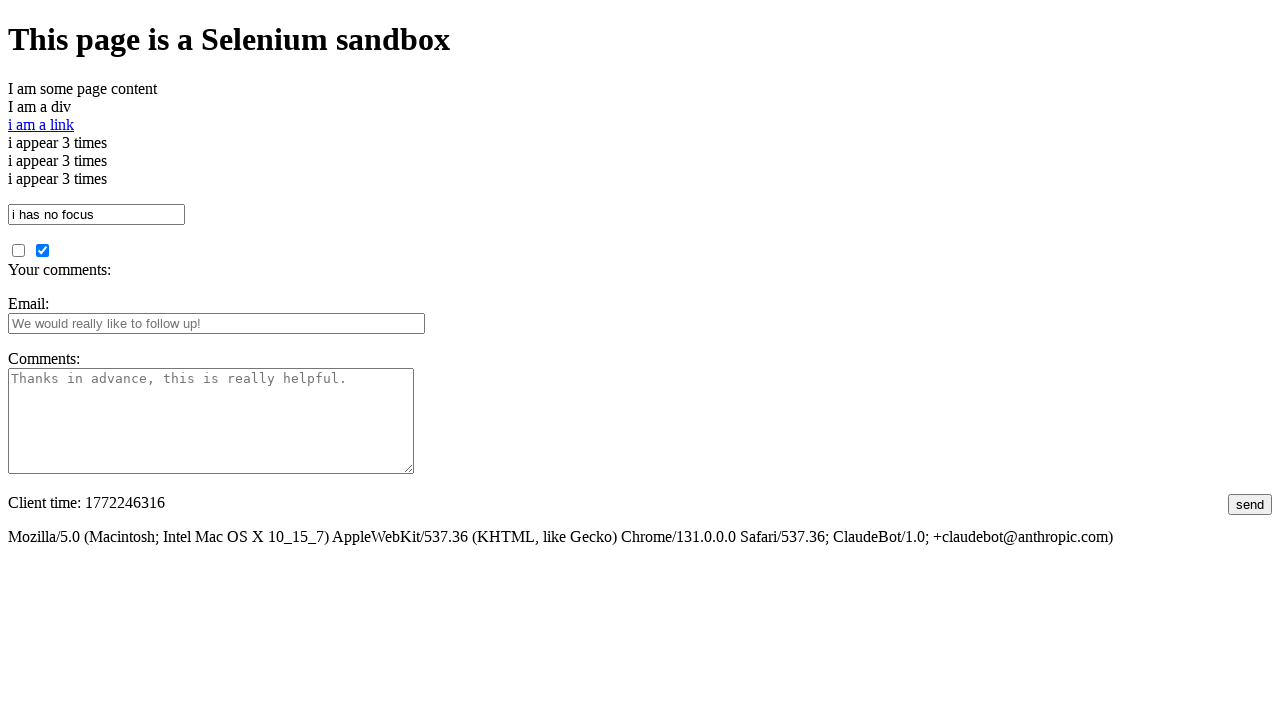